Tests that hyperlinks on the OpenCart demo homepage are functional by clicking on a few sample links and navigating back to the homepage.

Starting URL: http://demo.opencart.com/

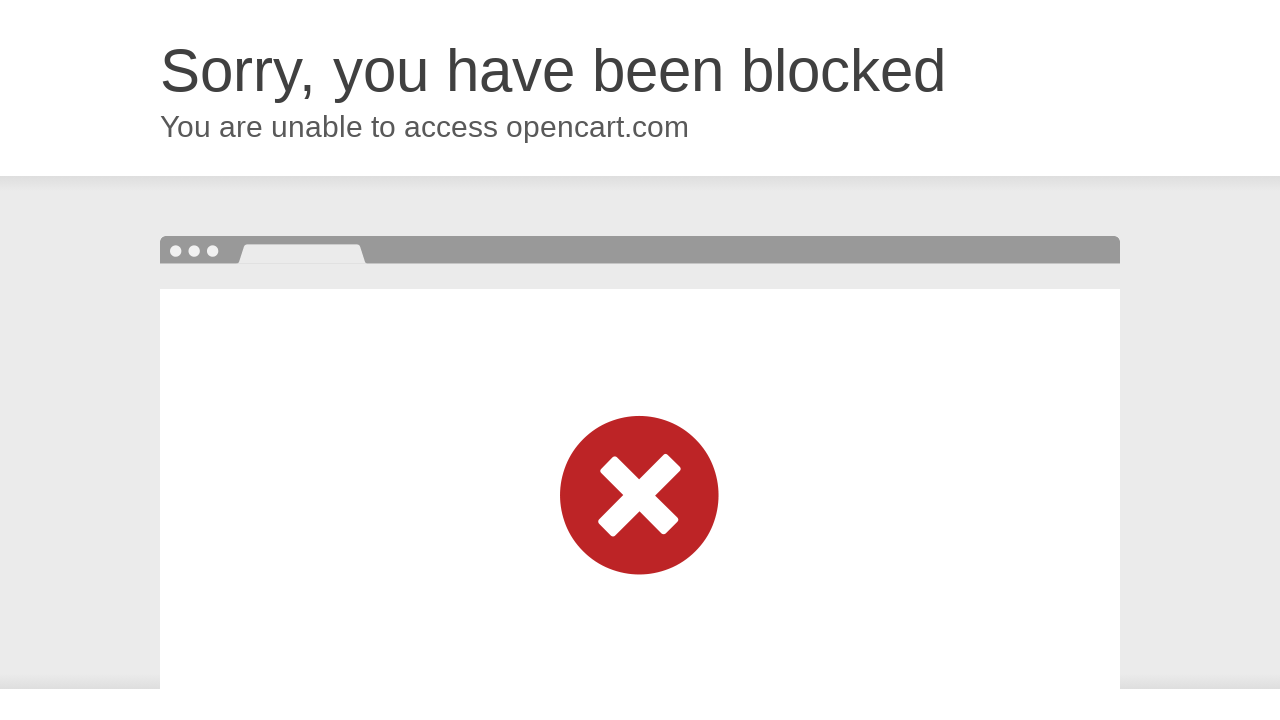

Waited for page to load (networkidle)
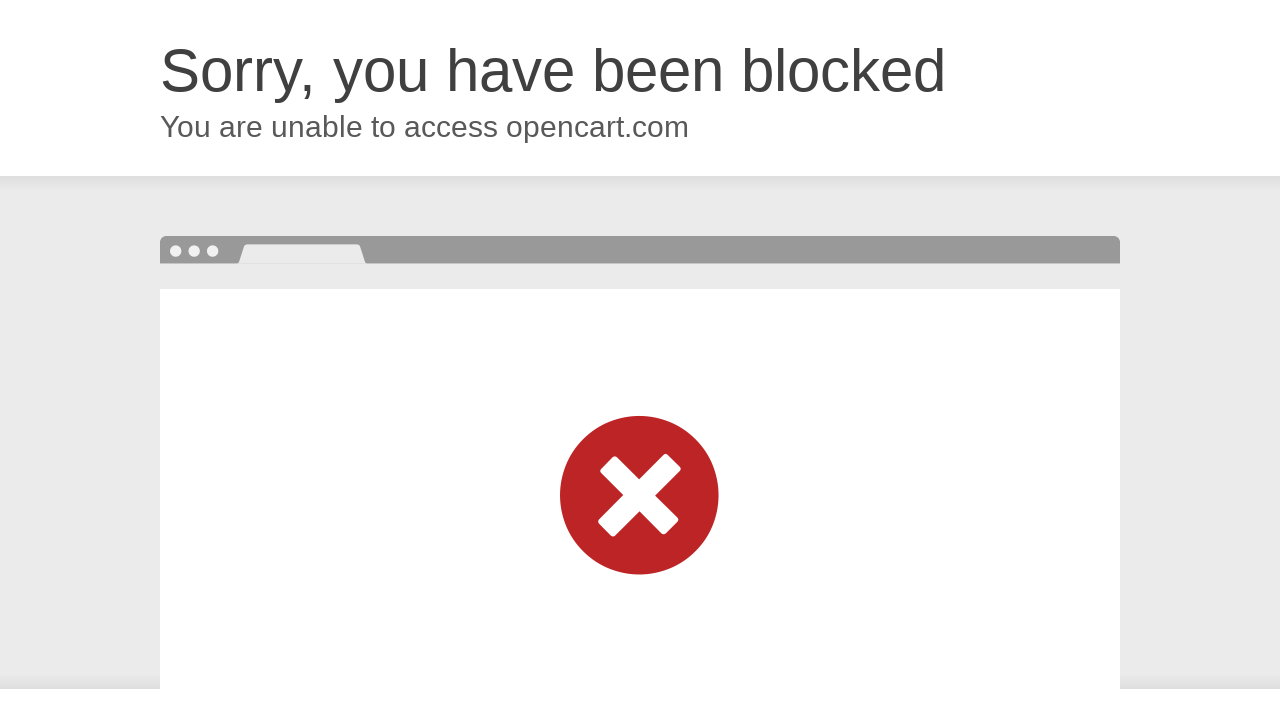

Retrieved all link elements from page
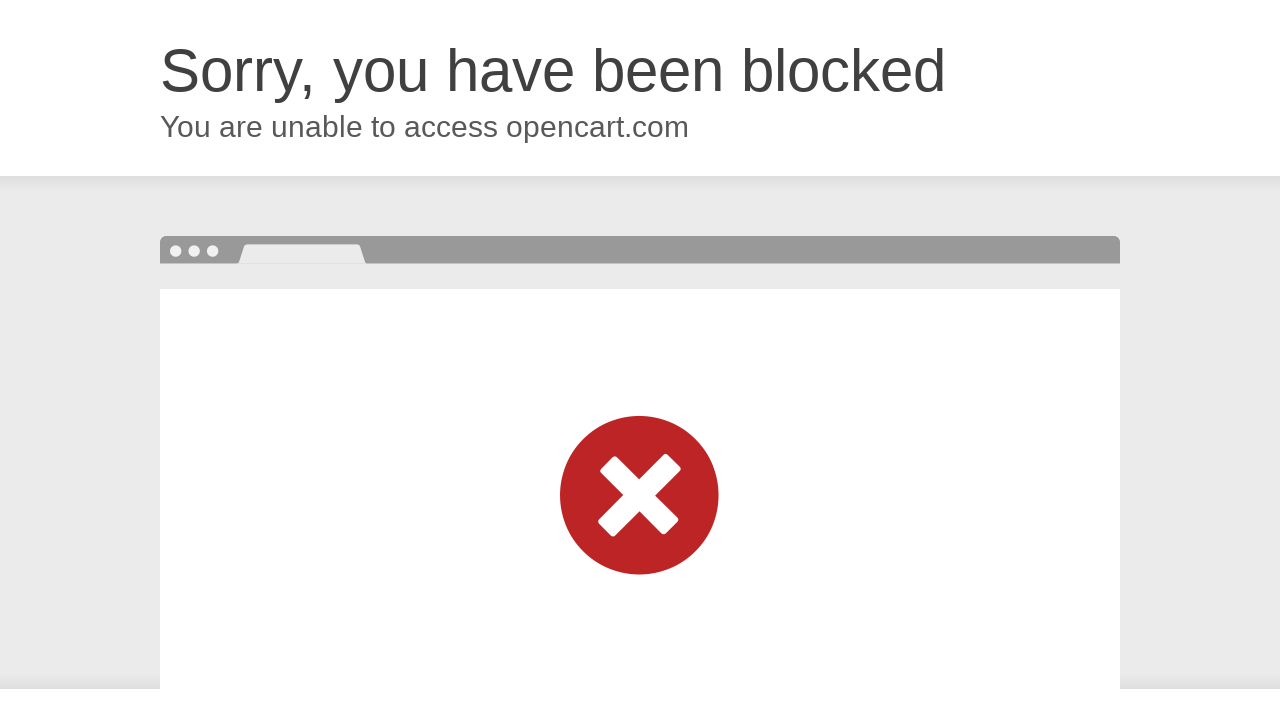

Determined 1 links to test
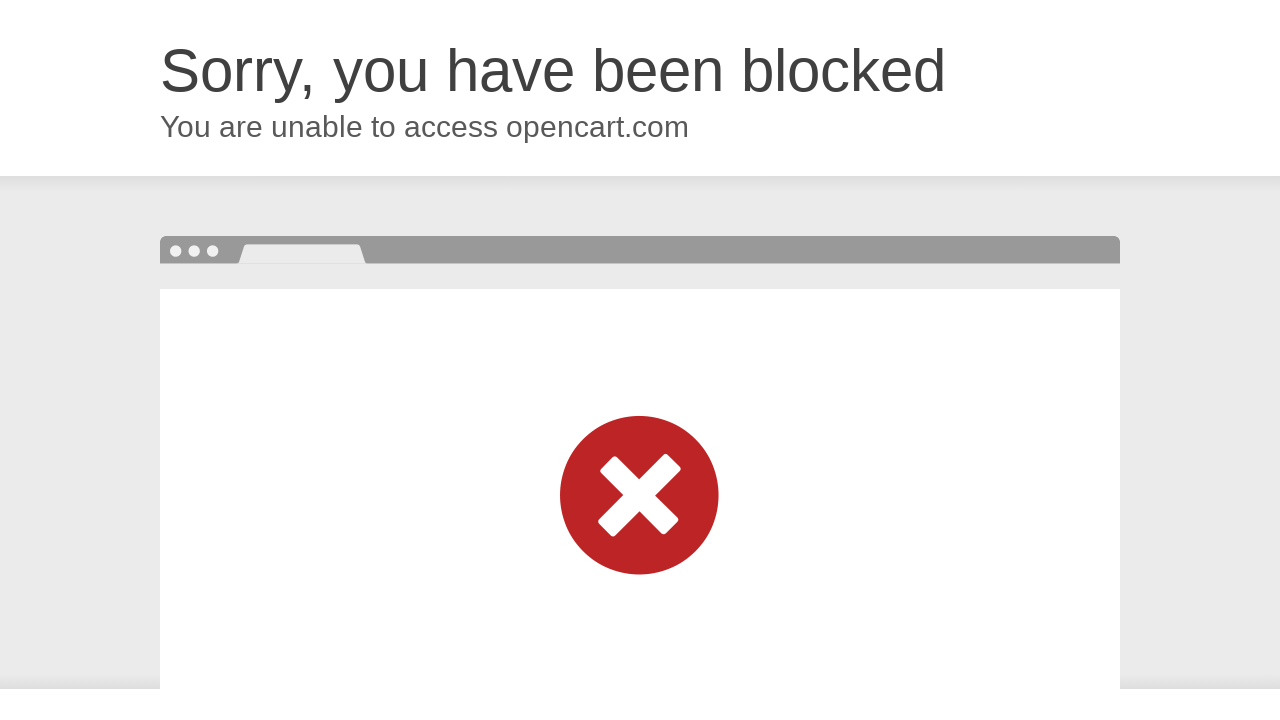

Re-fetched all links for iteration 1
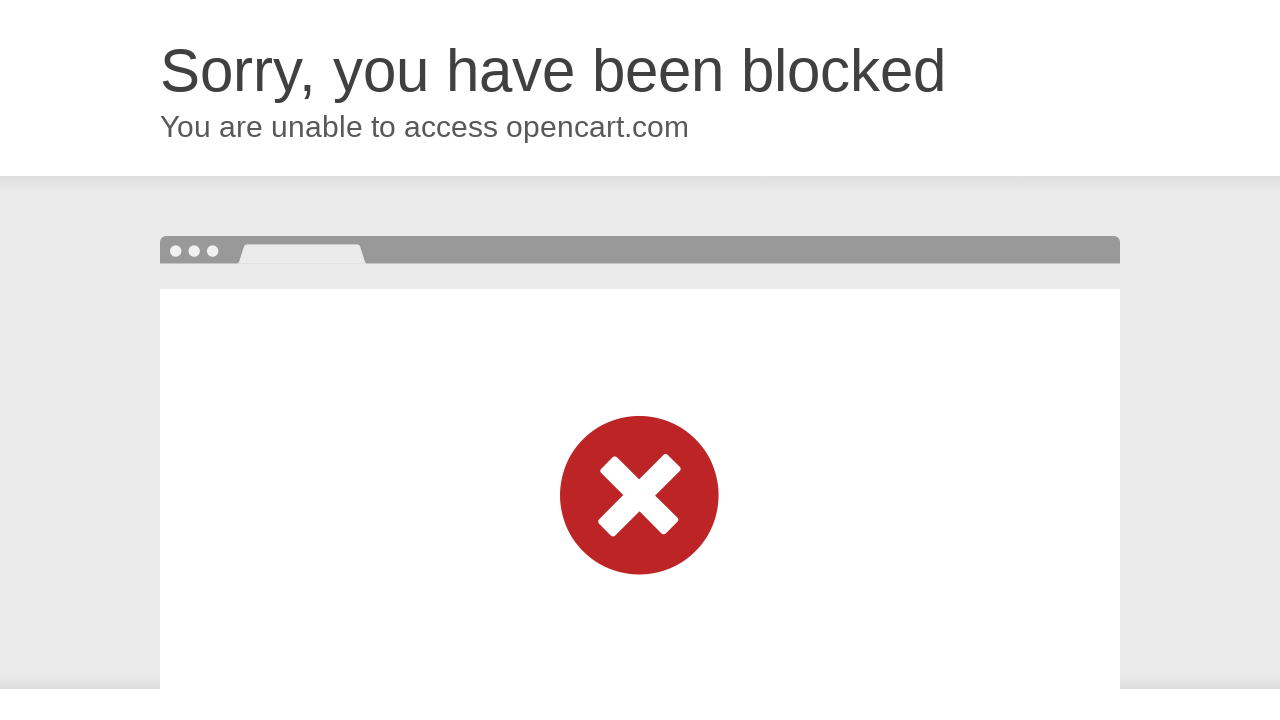

Retrieved text content of link 1: 'Cloudflare'
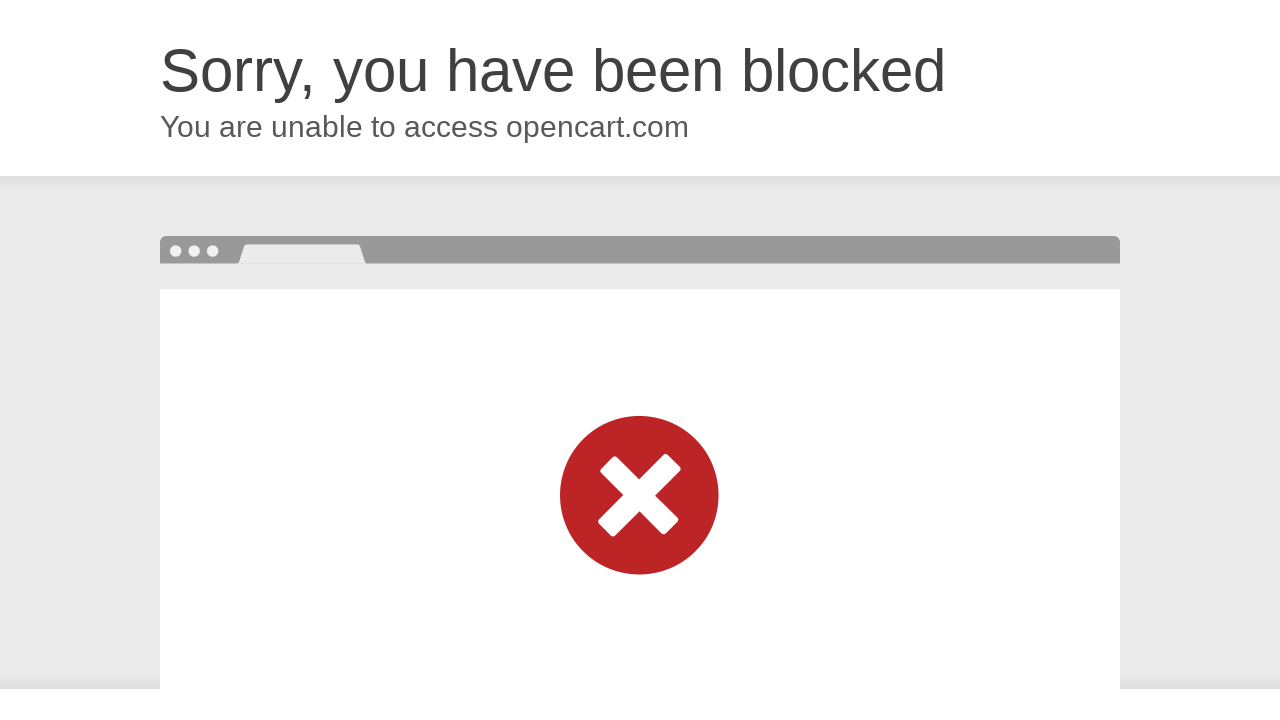

Clicked hyperlink 1: 'Cloudflare' at (916, 665) on a >> nth=0
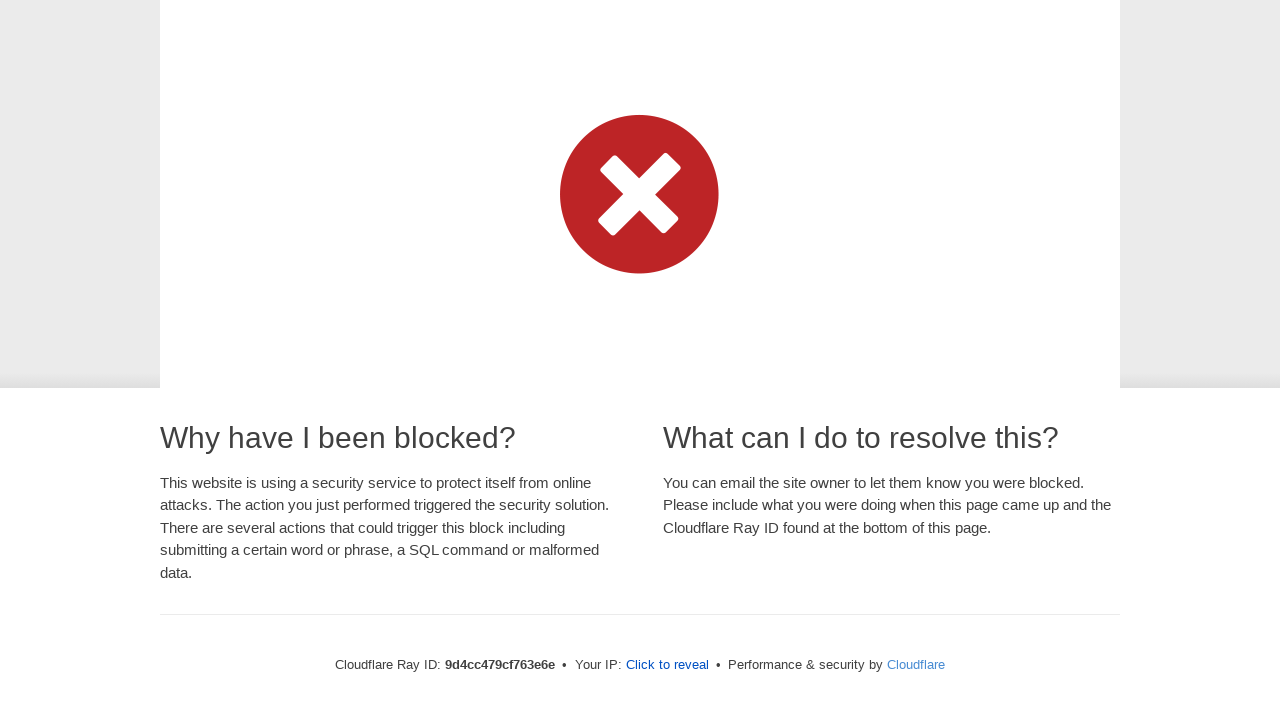

Waited for linked page to load (networkidle)
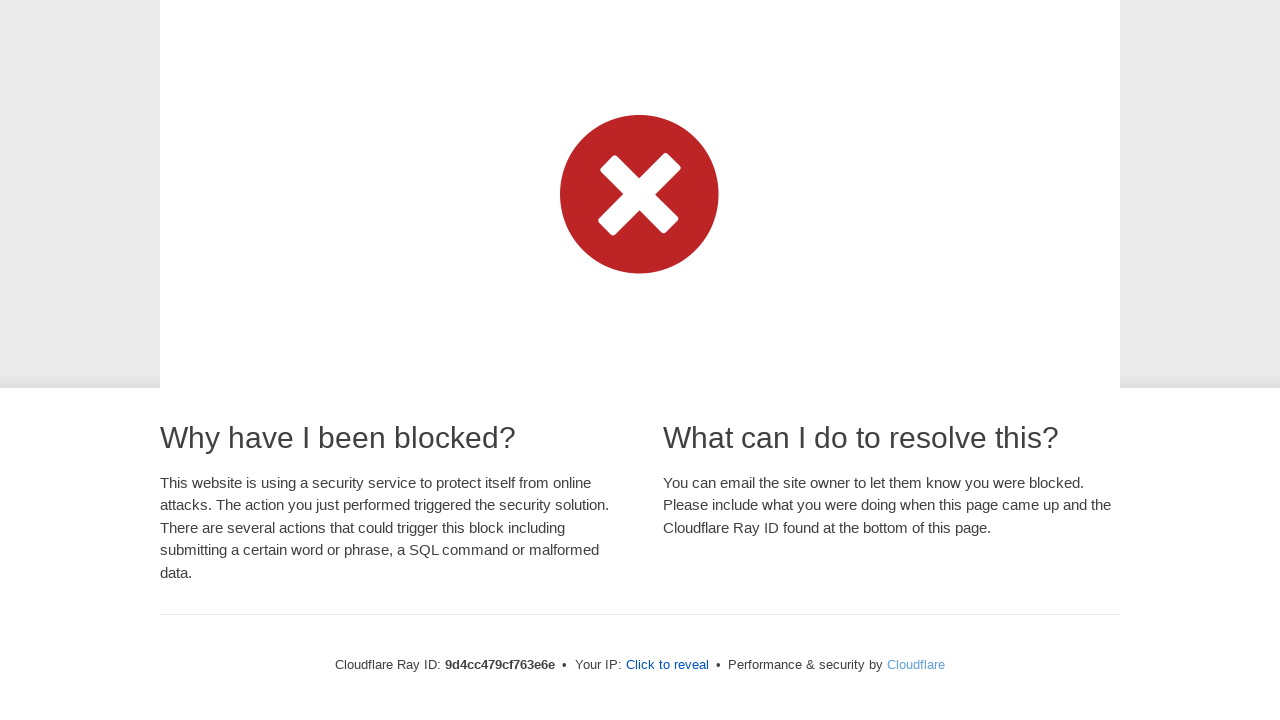

Navigated back to homepage
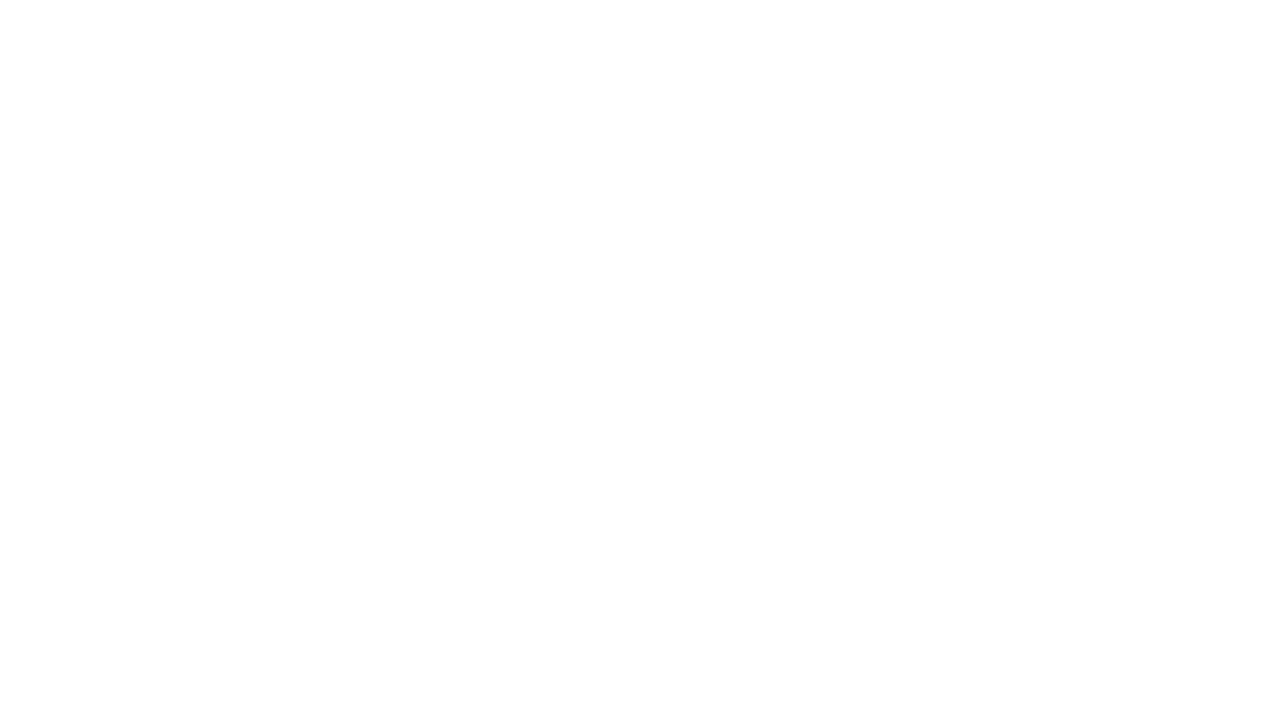

Waited for homepage to load after navigation back (networkidle)
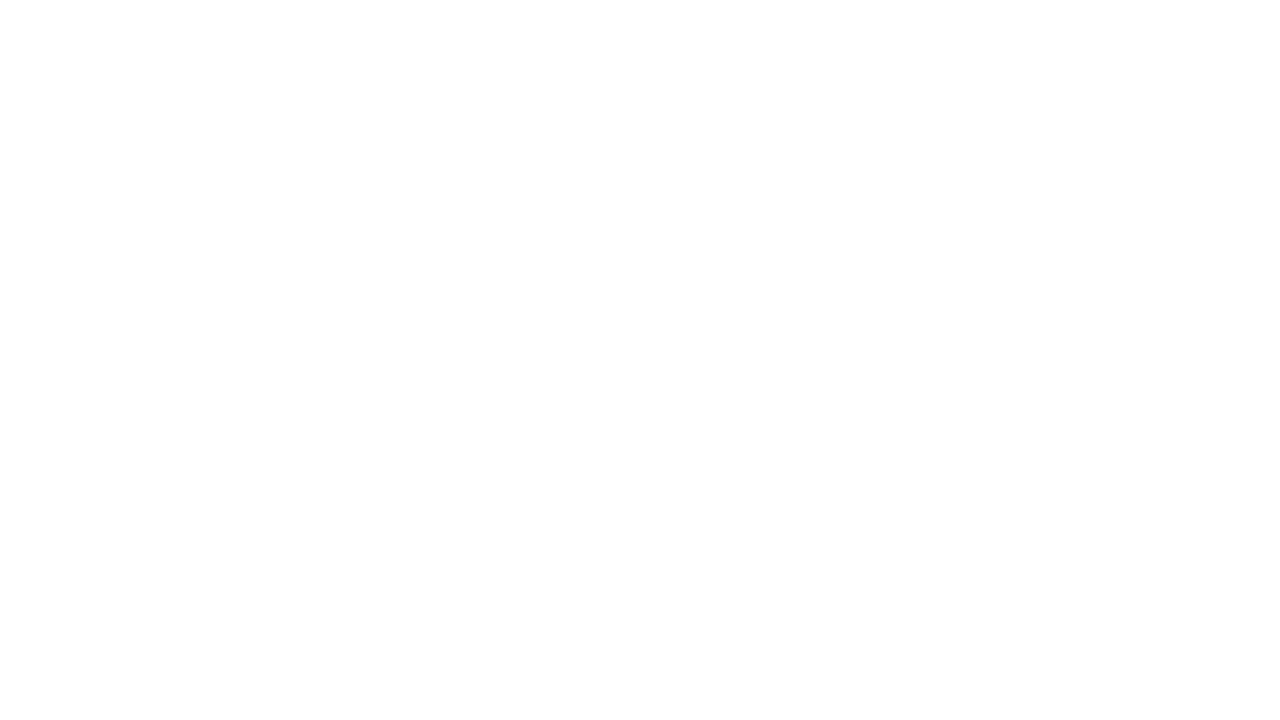

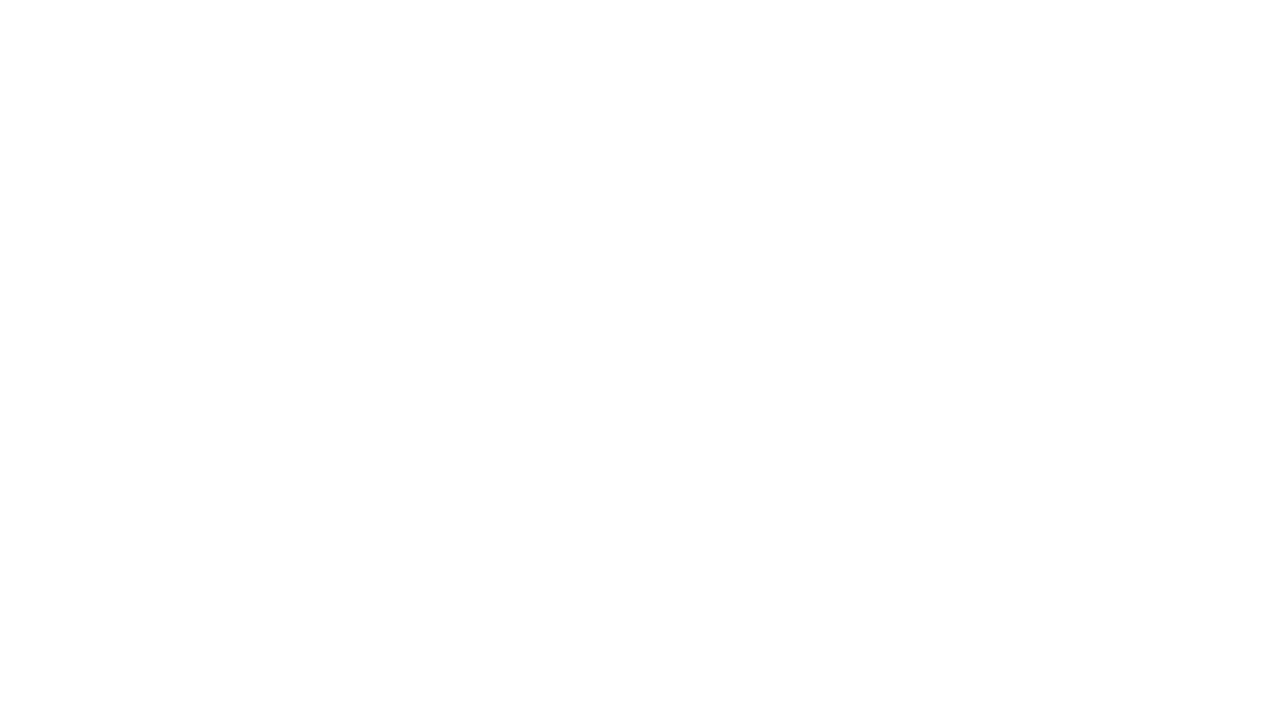